Animates the browser window by progressively shrinking it and then moving it around the screen in a bouncing pattern

Starting URL: http://www.compendiumdev.co.uk/selenium/bounce.html

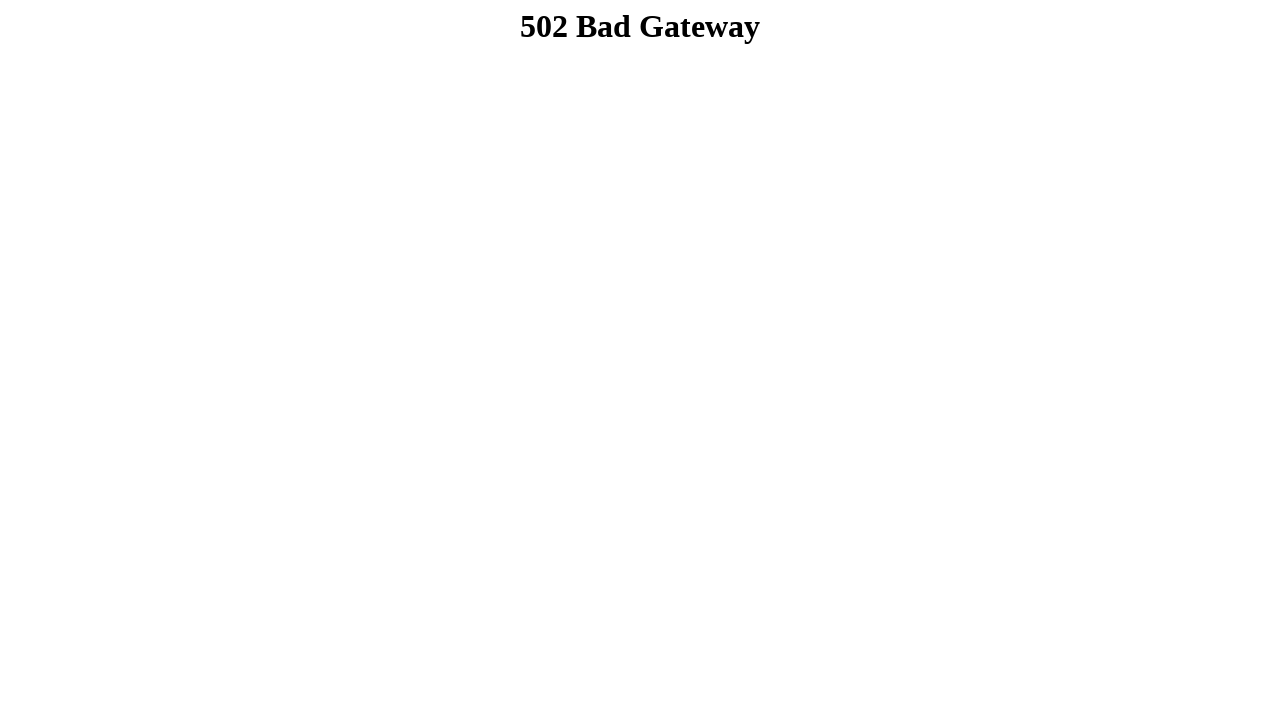

Set initial viewport to 1920x1080
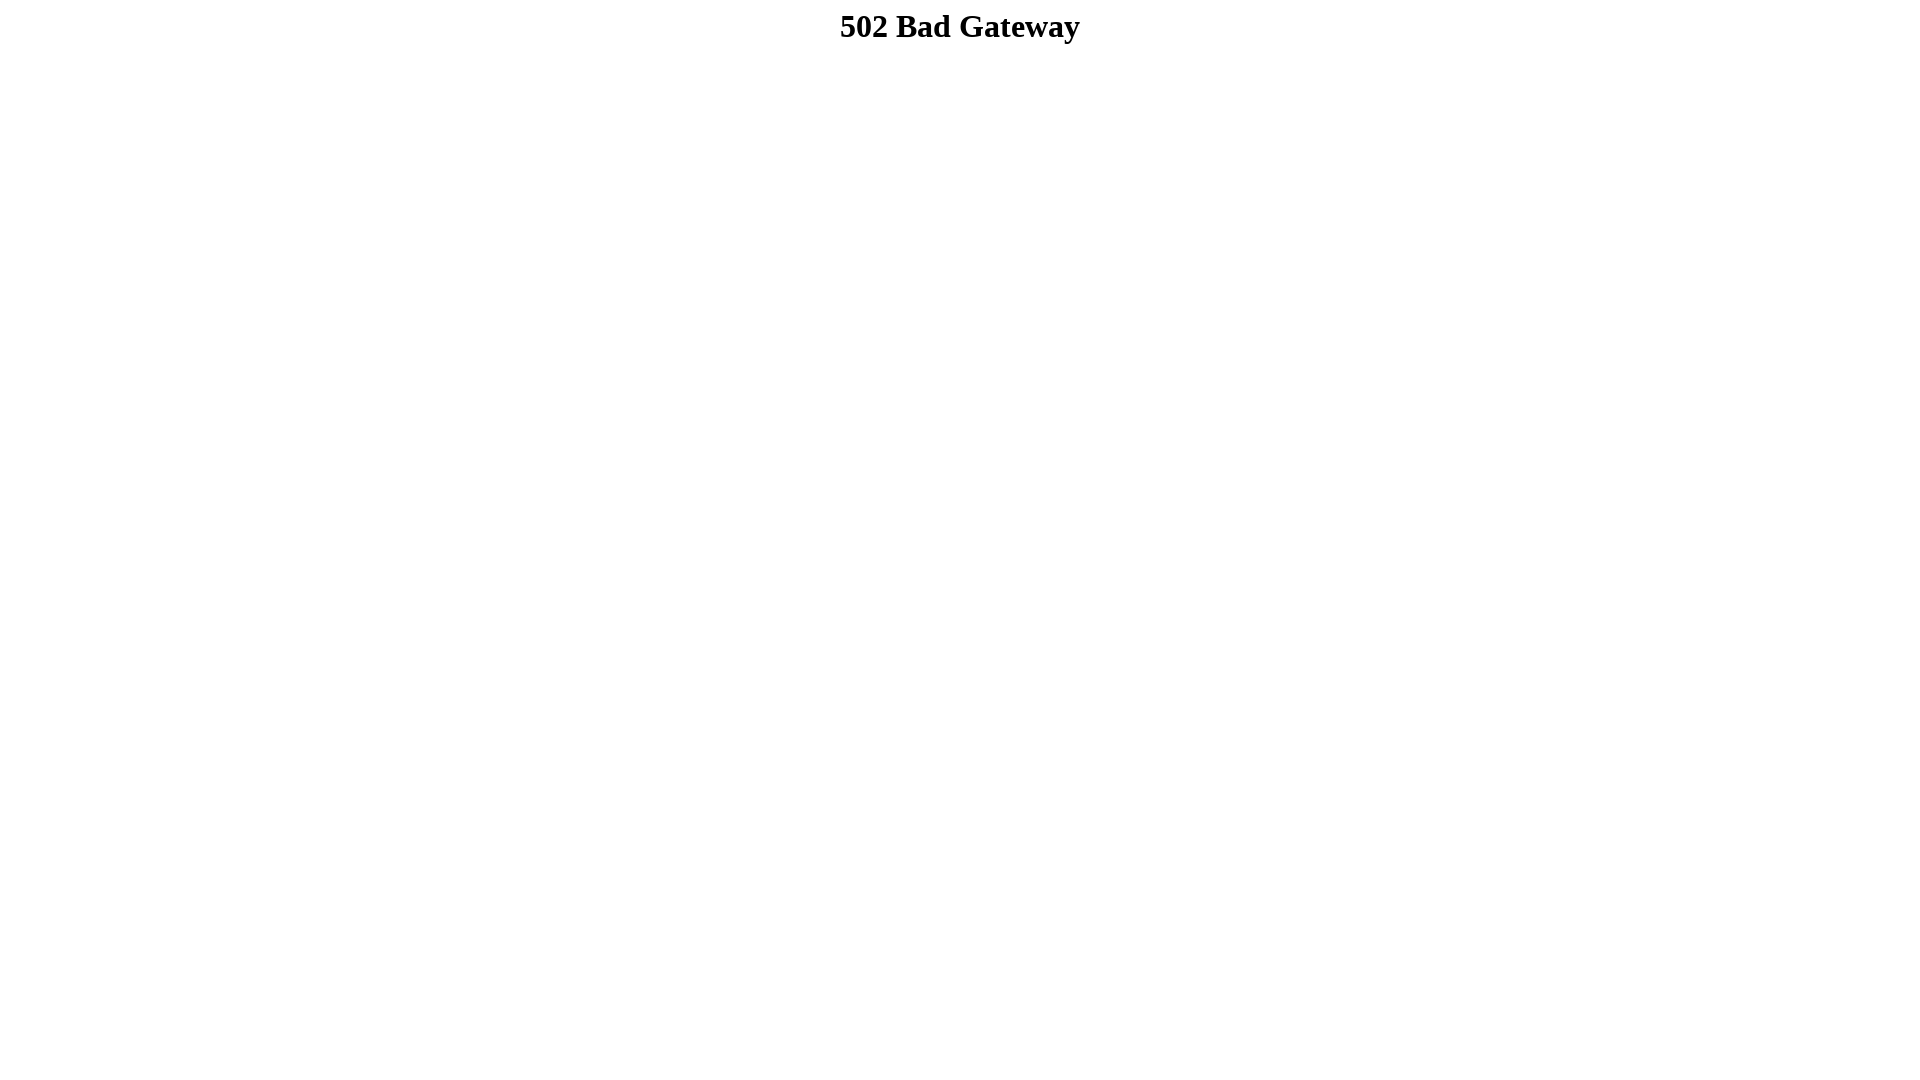

Shrunk viewport to 1870x1030
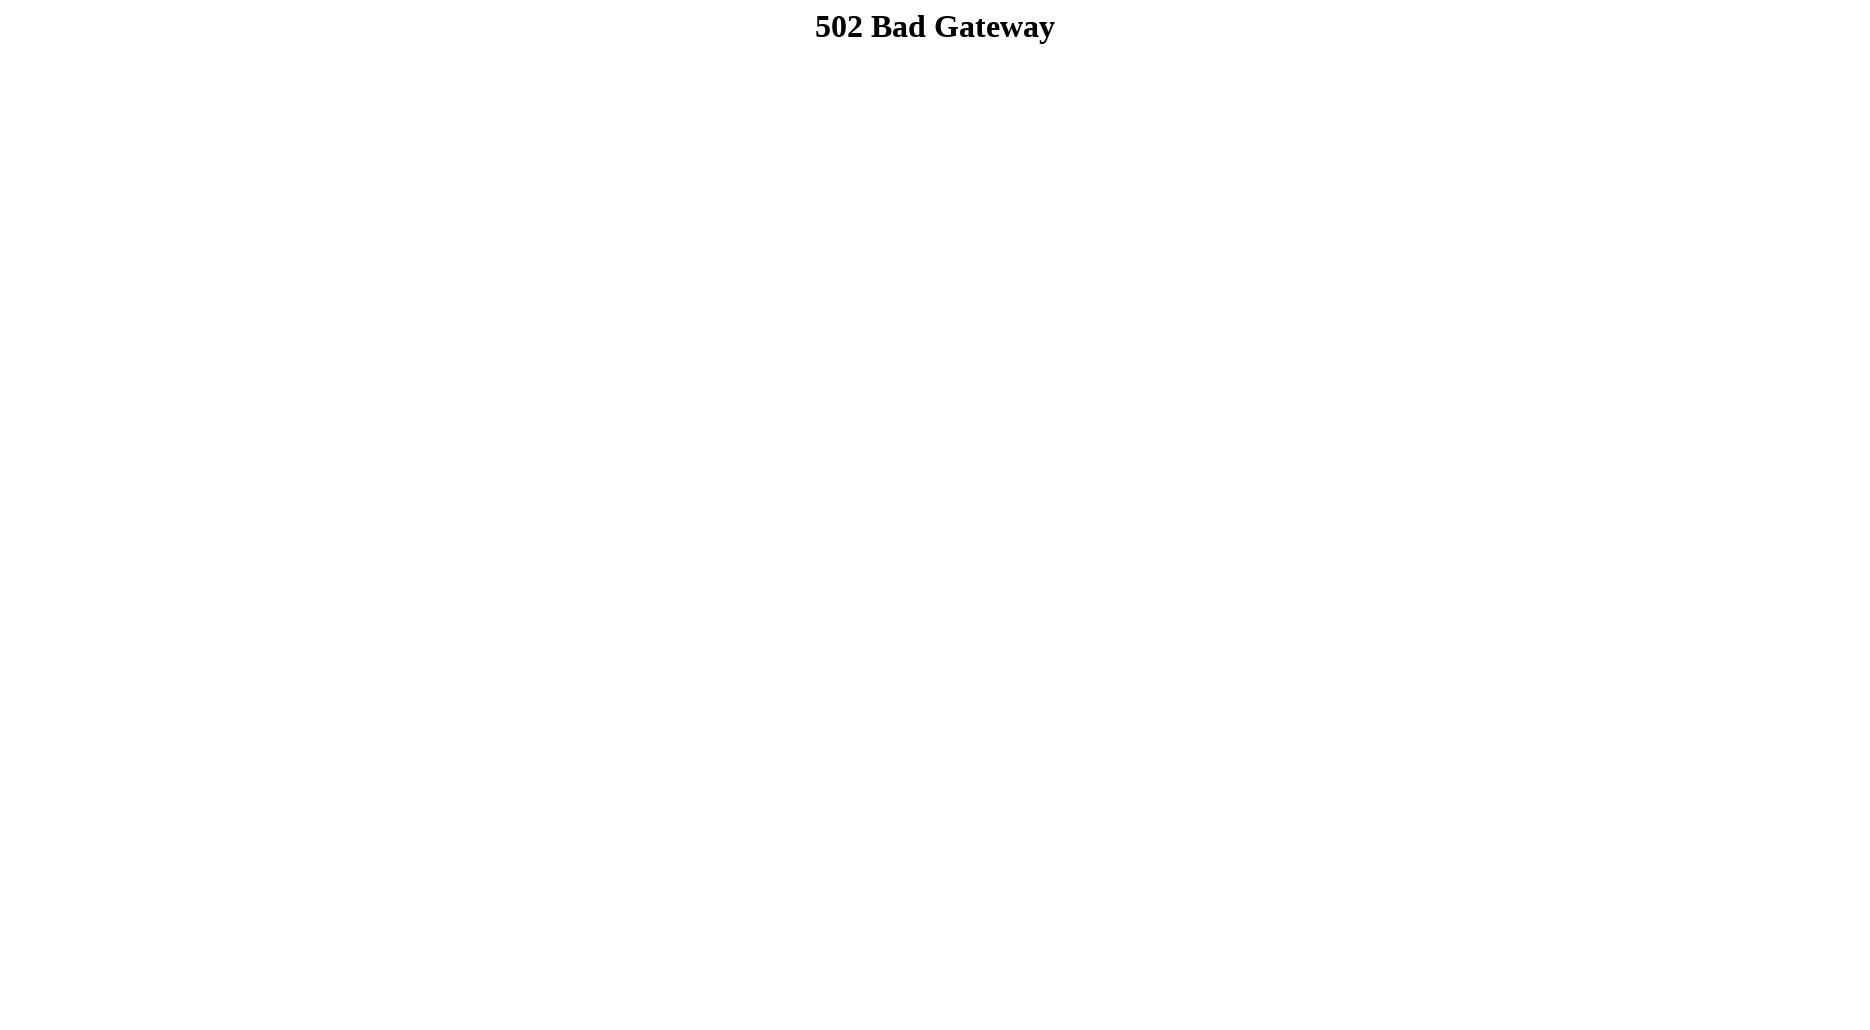

Shrunk viewport to 1820x980
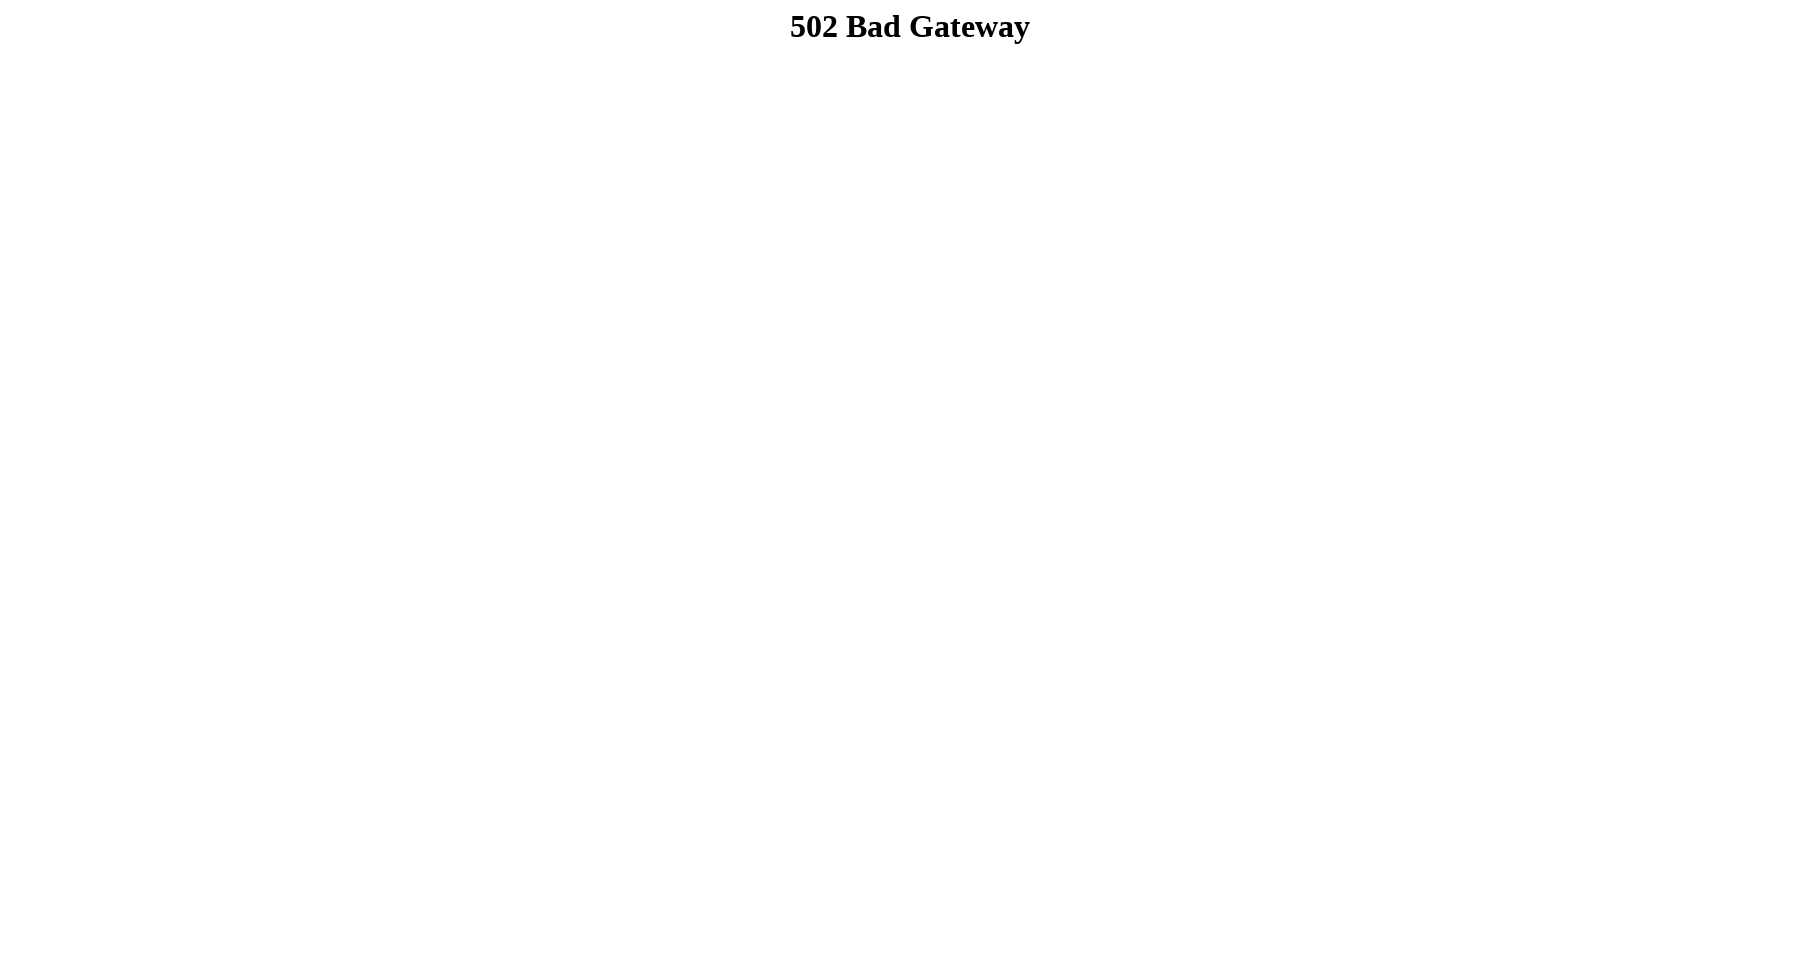

Shrunk viewport to 1770x930
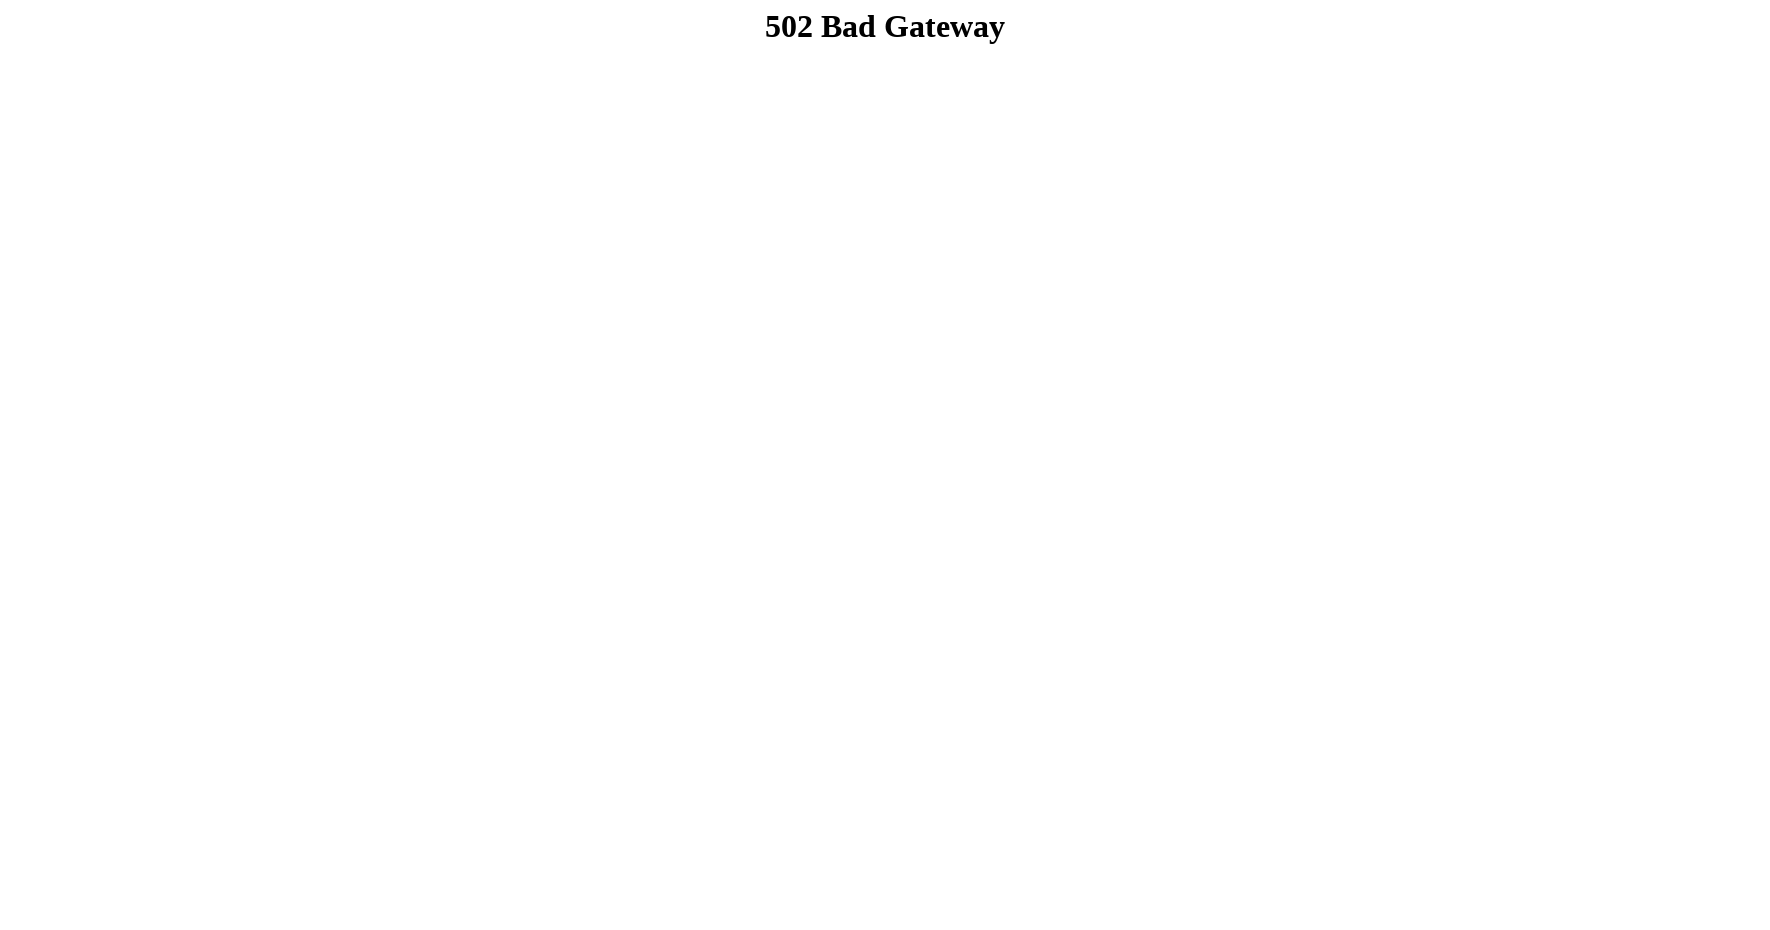

Shrunk viewport to 1720x880
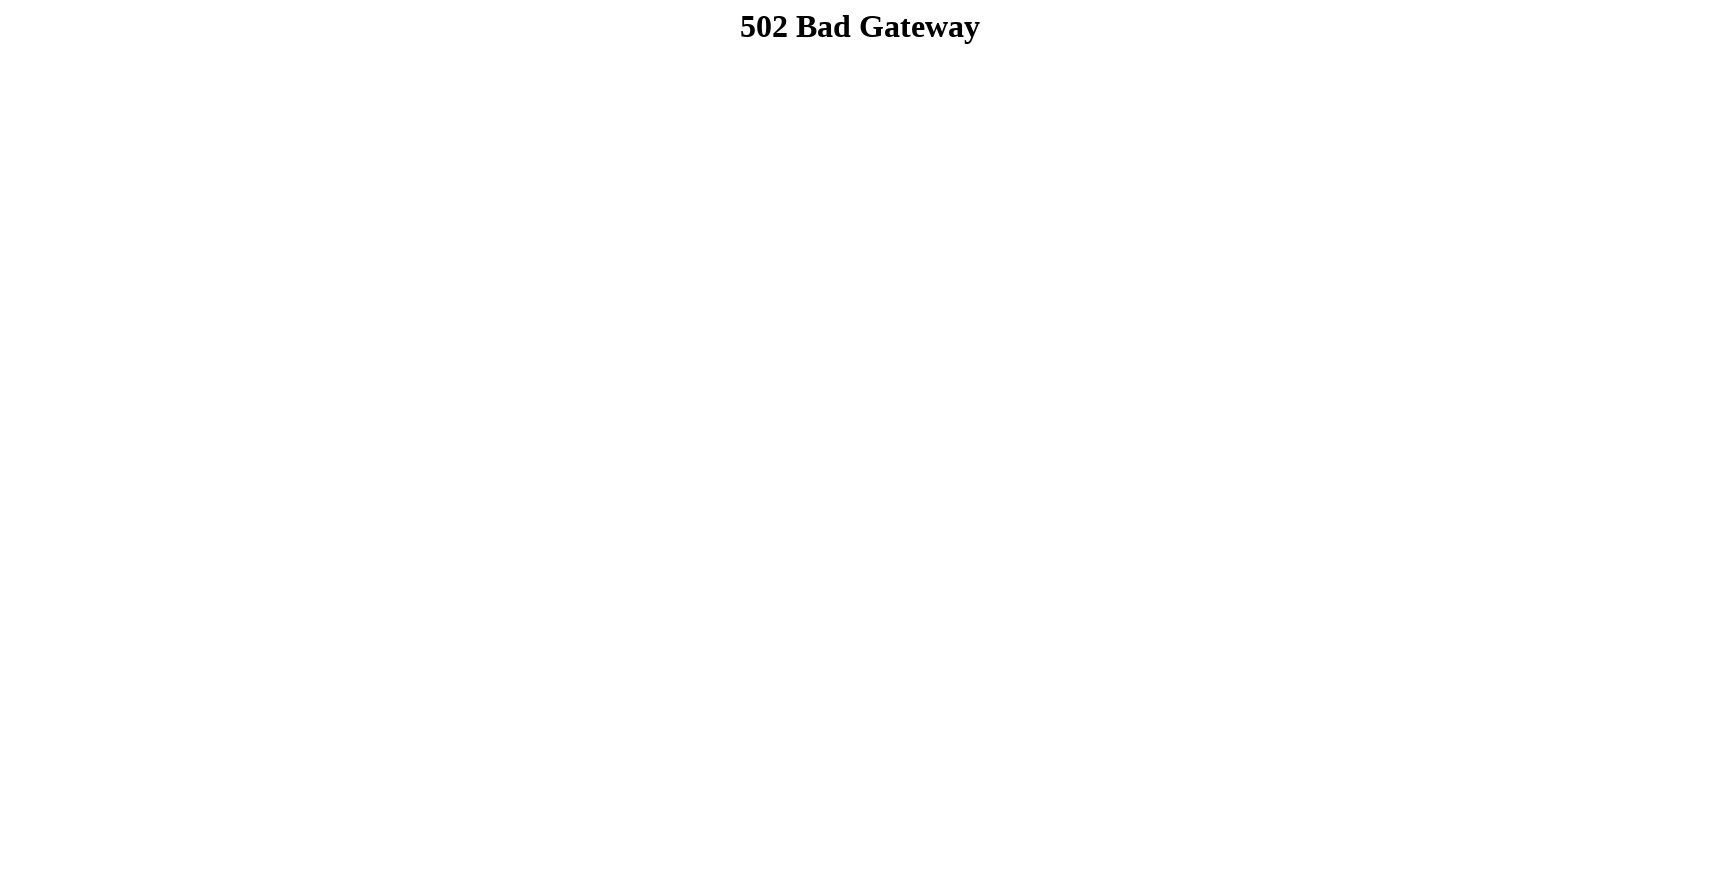

Shrunk viewport to 1670x830
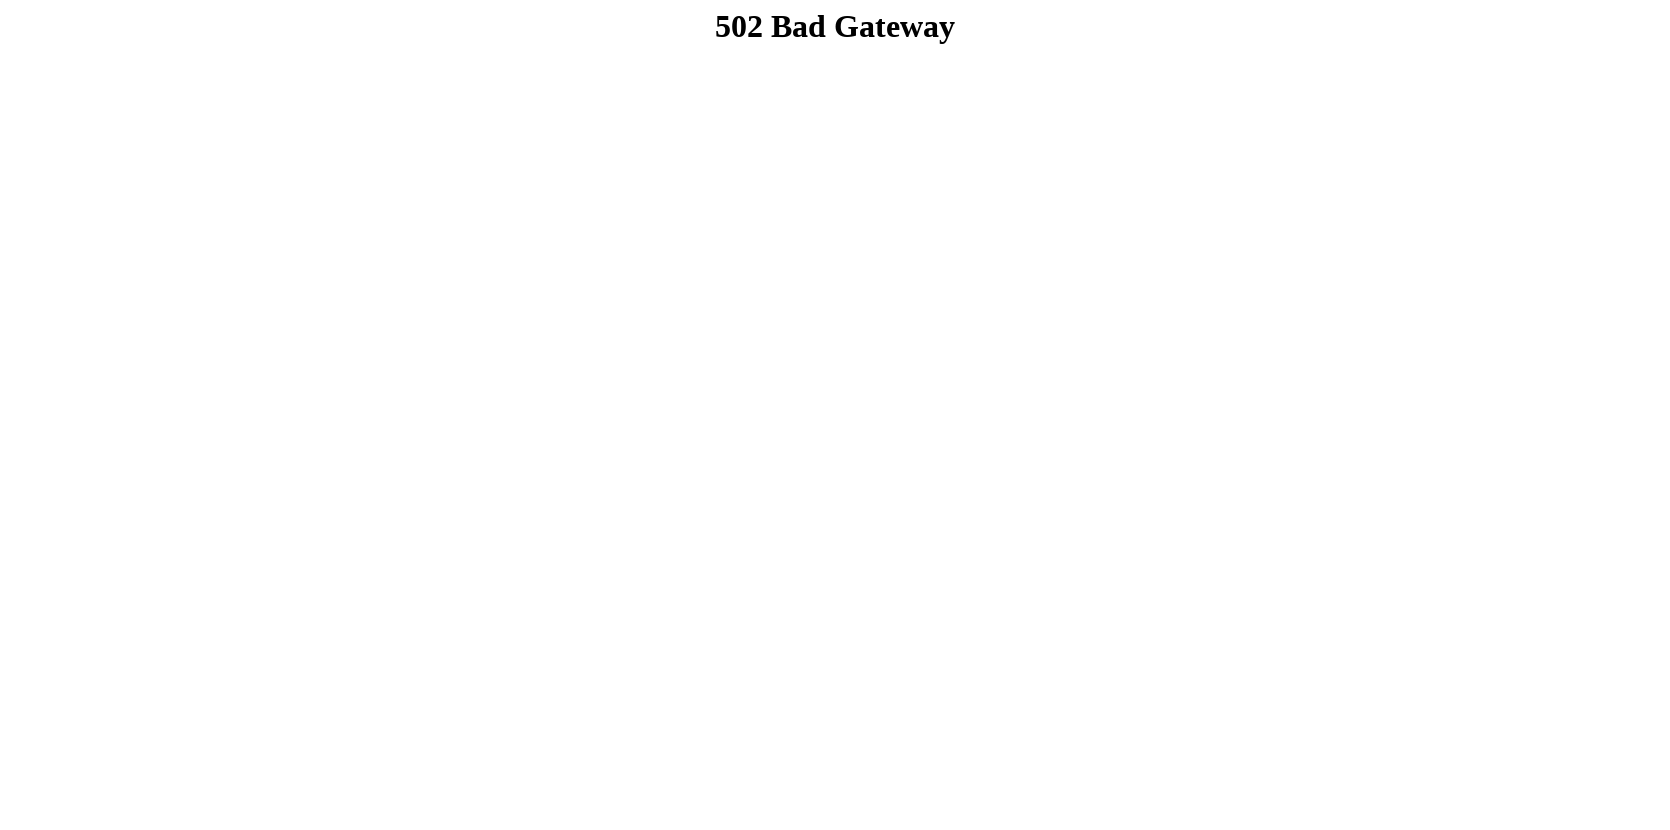

Shrunk viewport to 1620x780
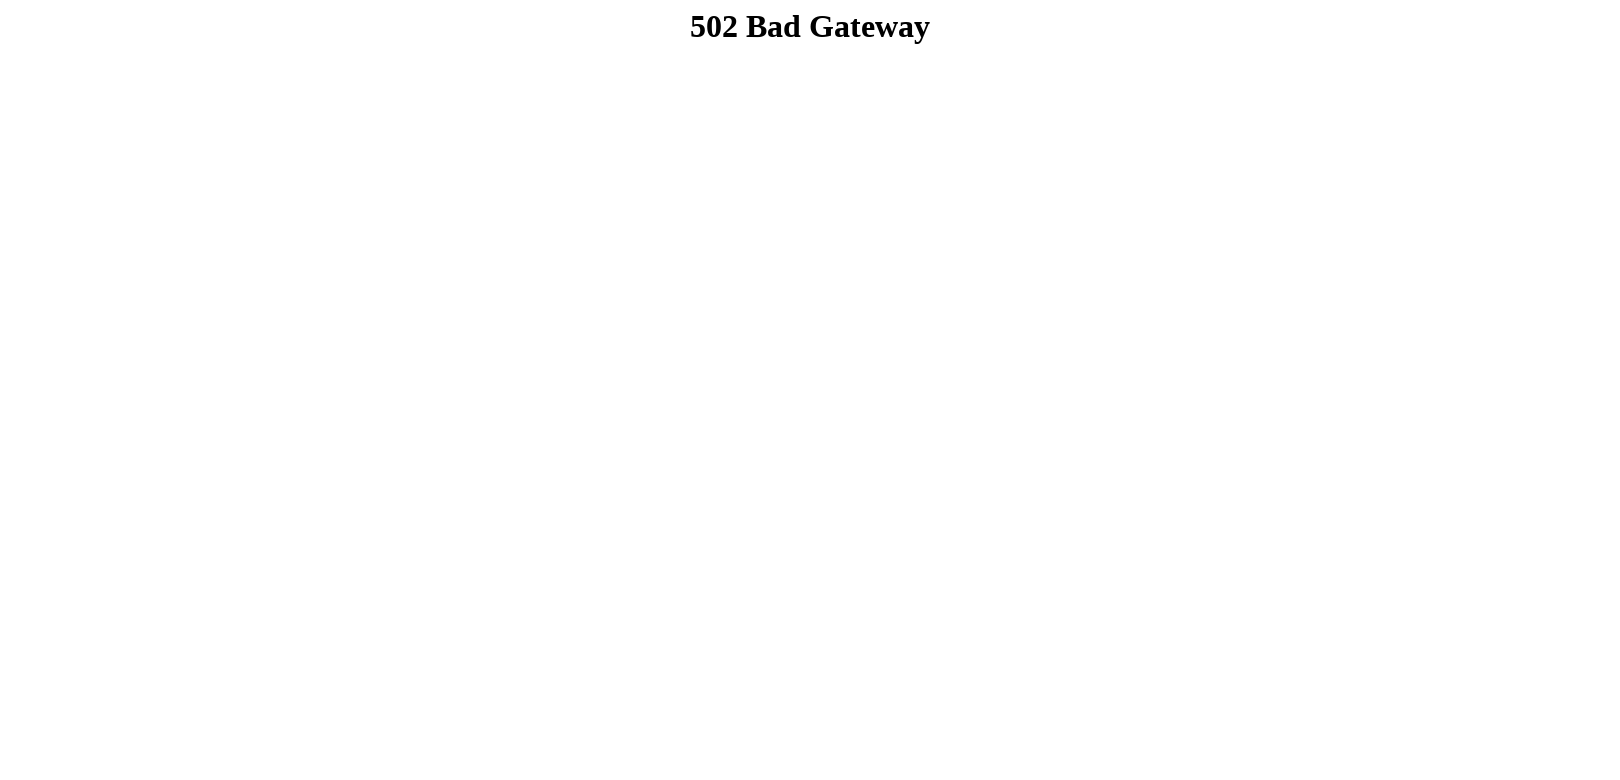

Shrunk viewport to 1570x730
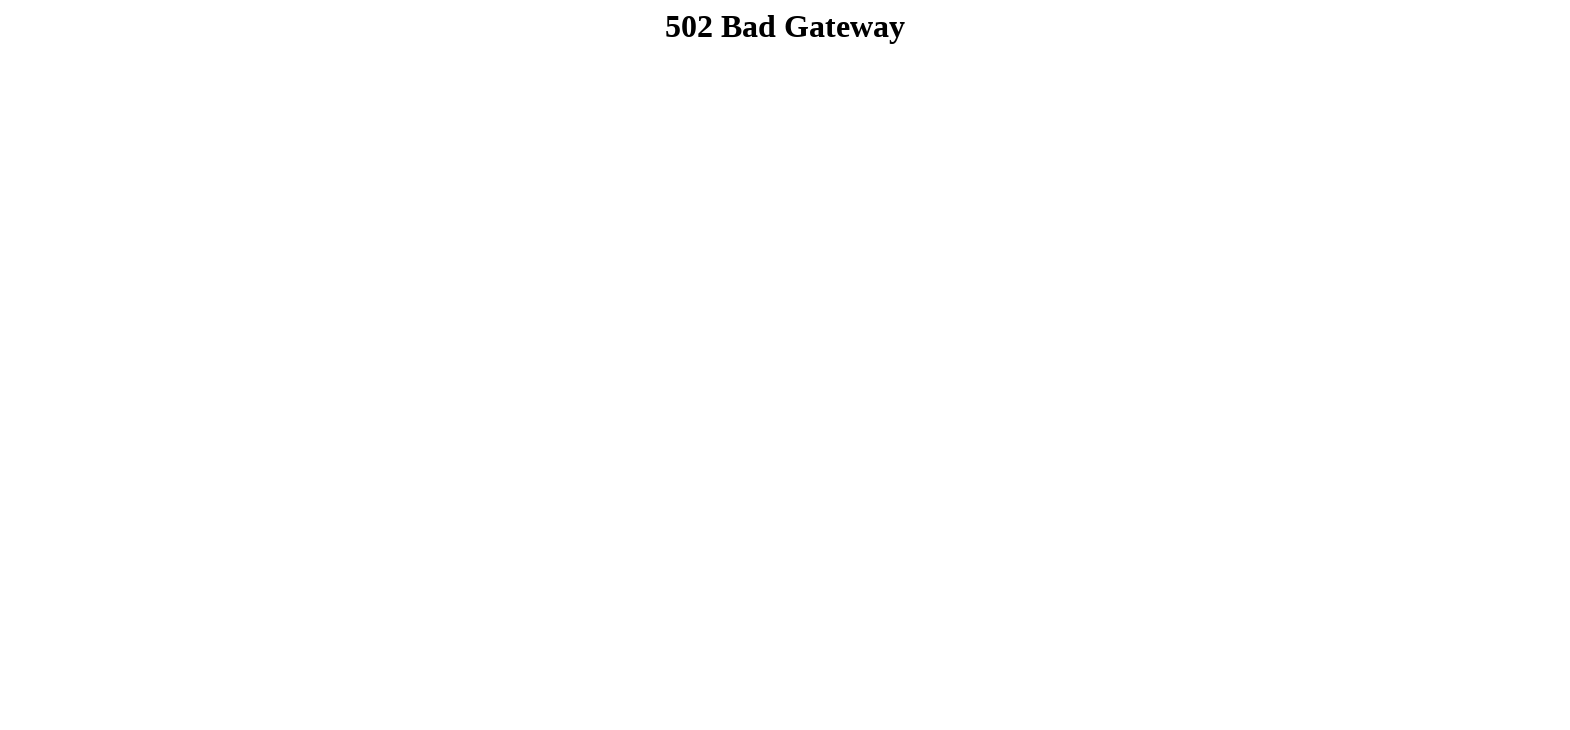

Shrunk viewport to 1520x680
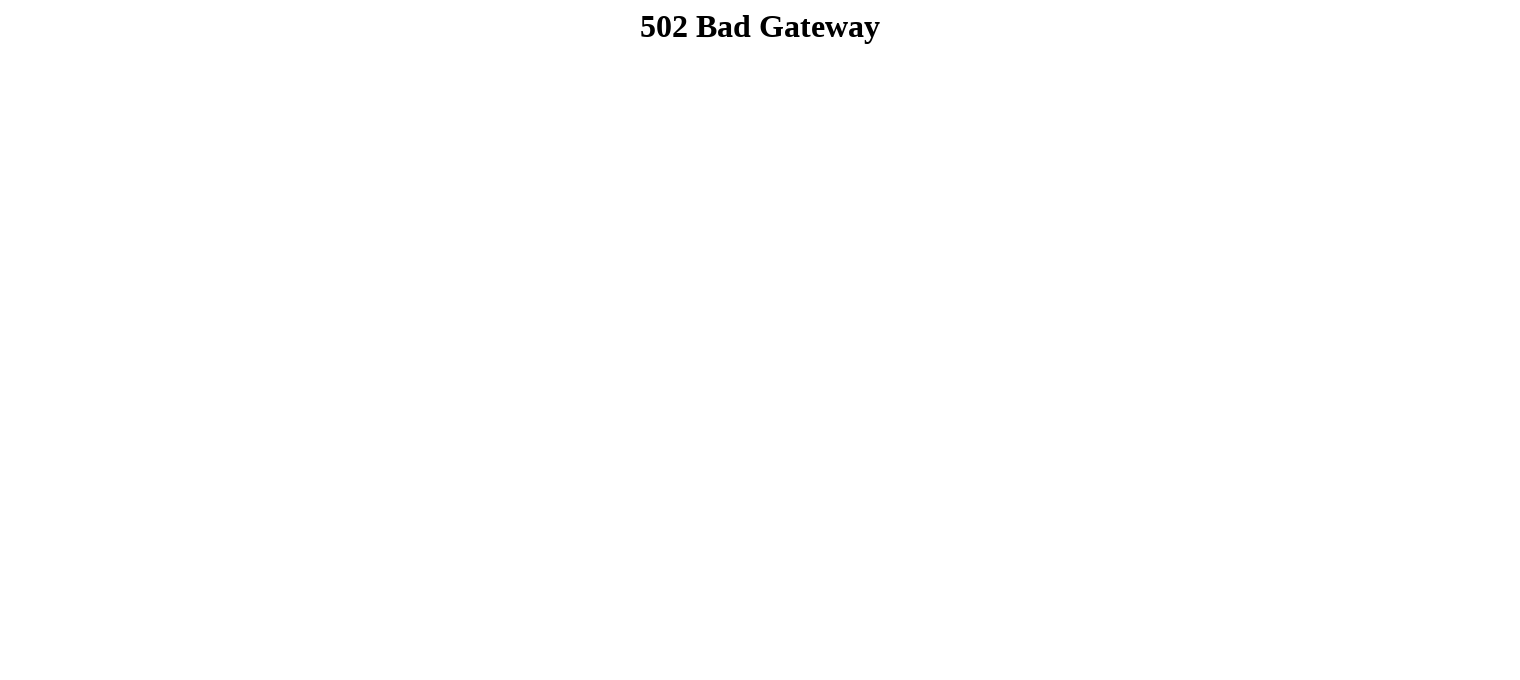

Shrunk viewport to 1470x630
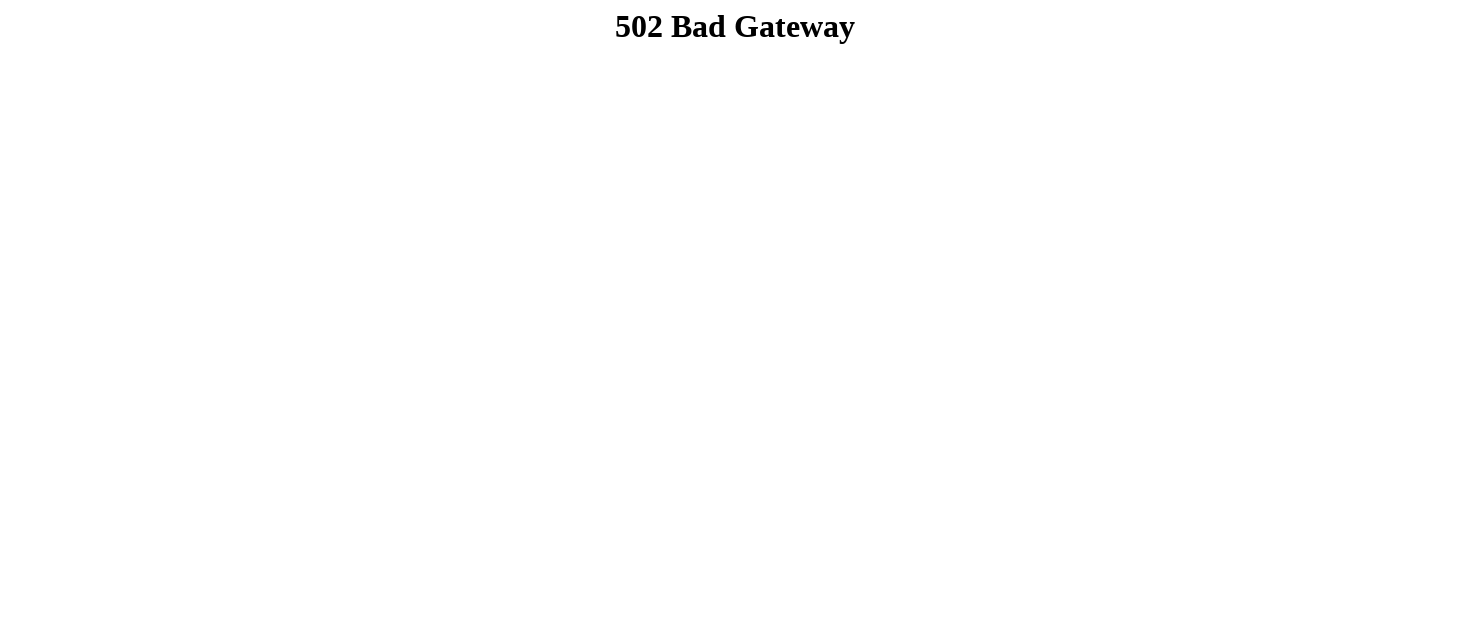

Shrunk viewport to 1420x580
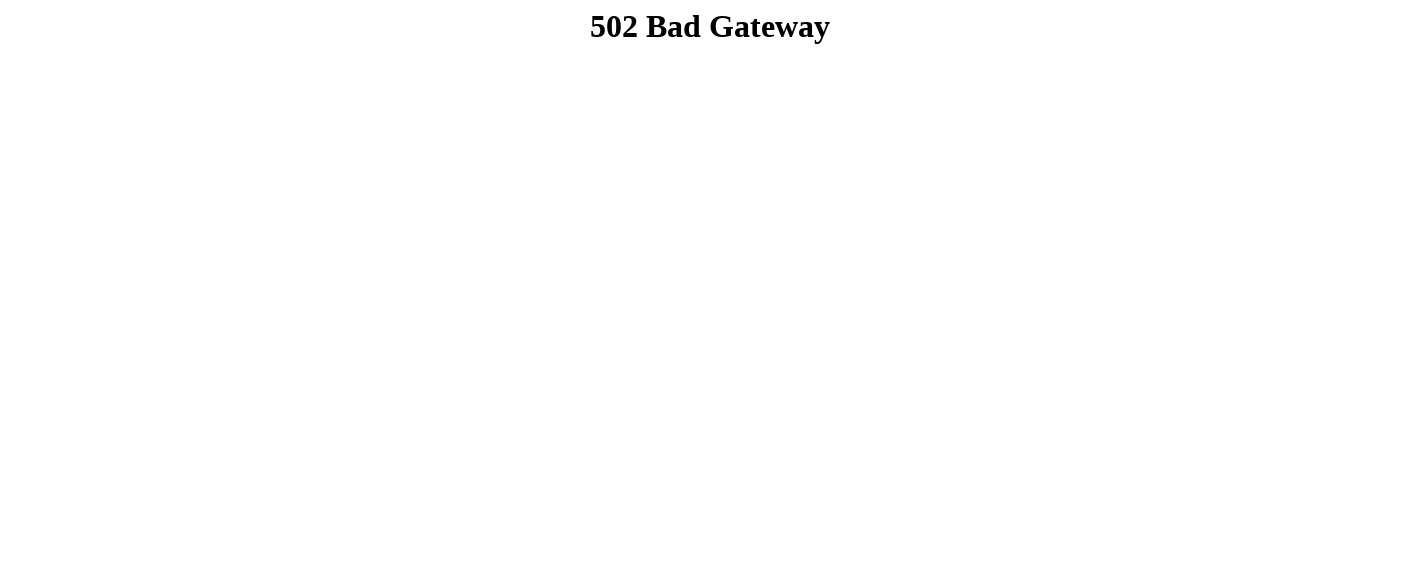

Shrunk viewport to 1370x530
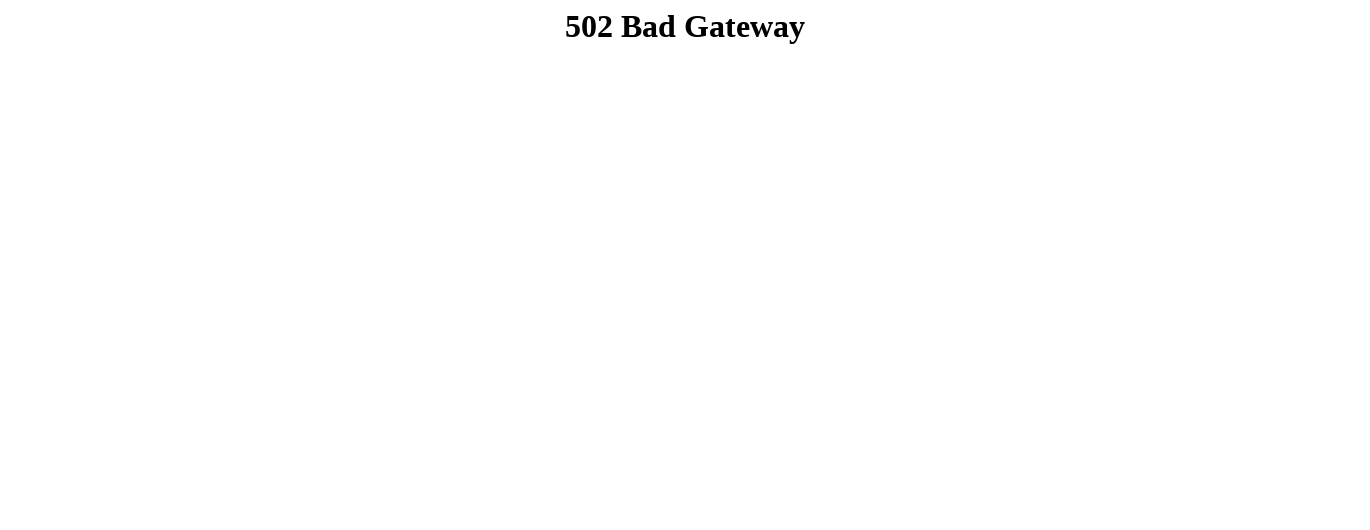

Shrunk viewport to 1320x480
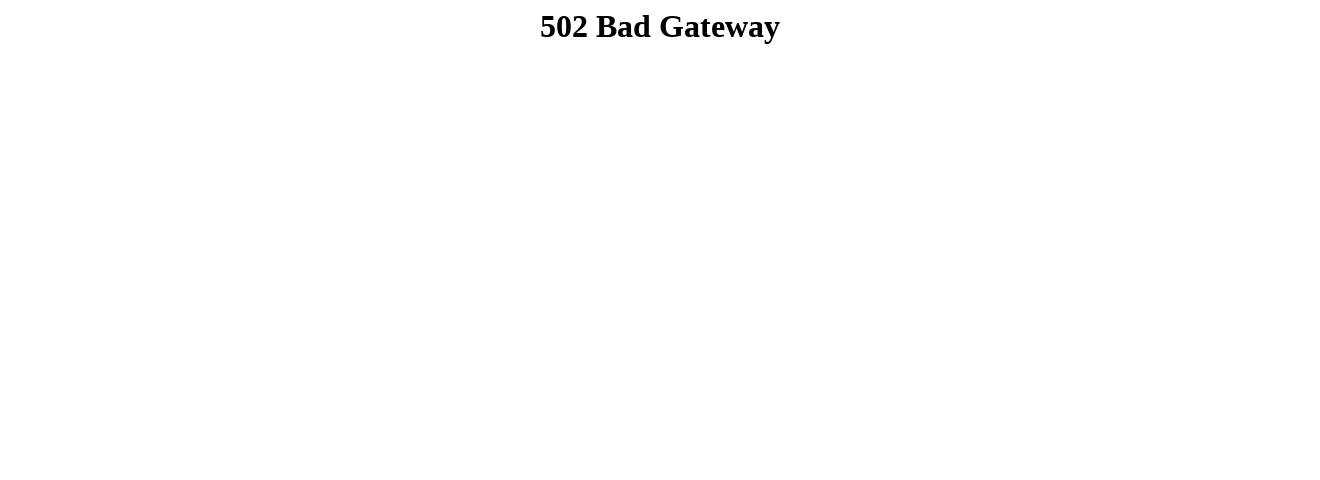

Shrunk viewport to 1270x430
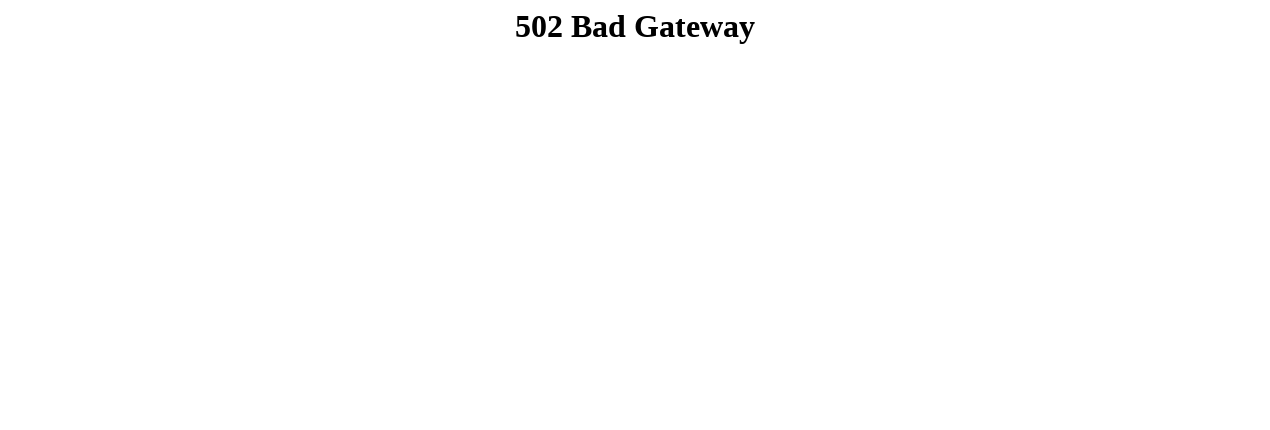

Shrunk viewport to 1220x380
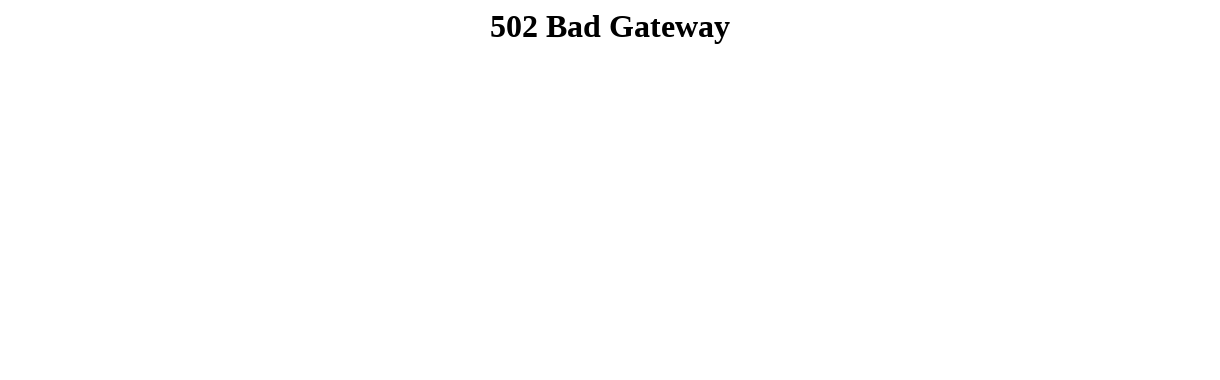

Shrunk viewport to 1170x330
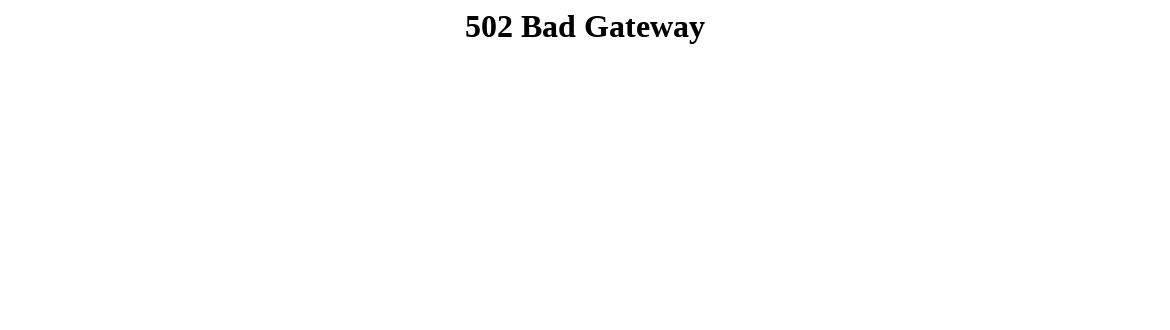

Shrunk viewport to 1120x280
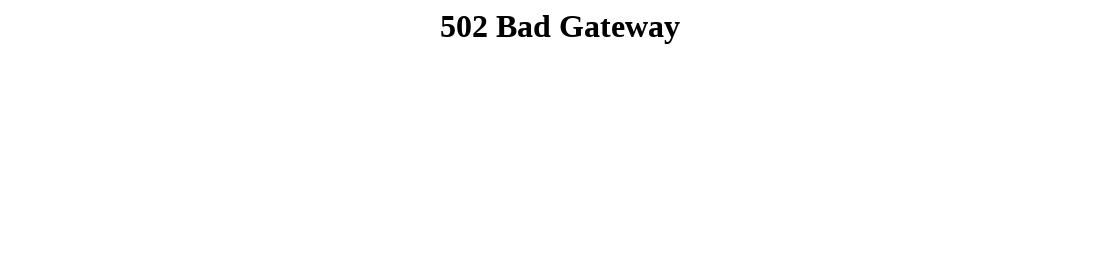

Shrunk viewport to 1070x230
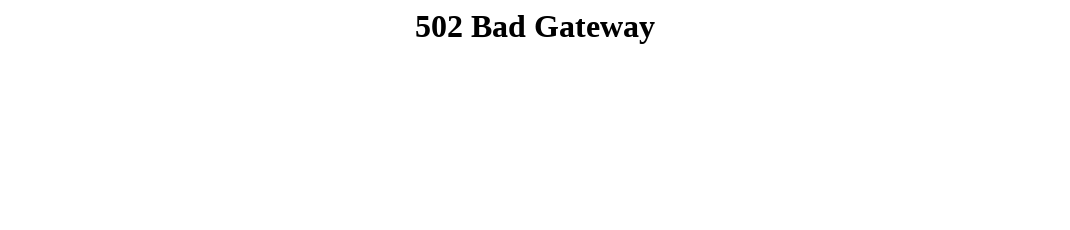

Shrunk viewport to 1020x180
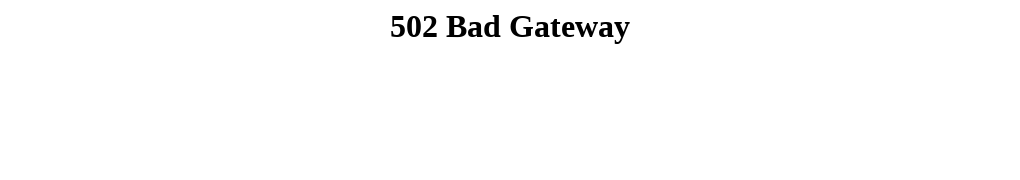

Shrunk viewport to 970x180
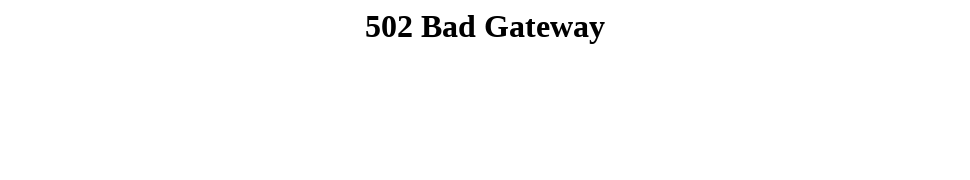

Shrunk viewport to 920x180
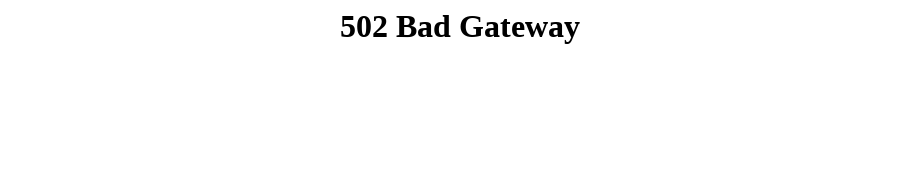

Shrunk viewport to 870x180
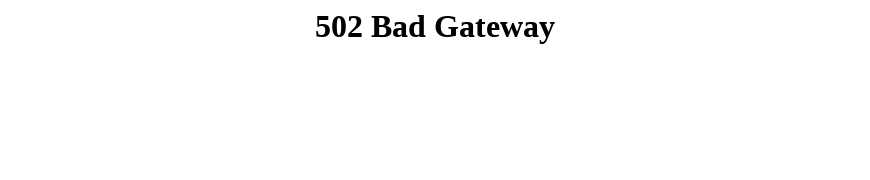

Shrunk viewport to 820x180
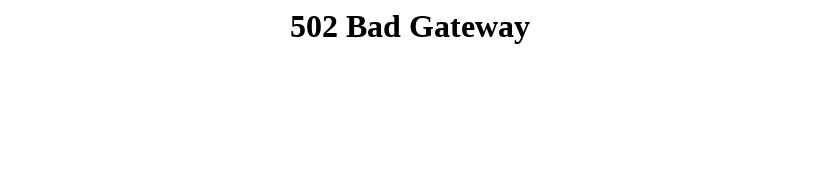

Shrunk viewport to 770x180
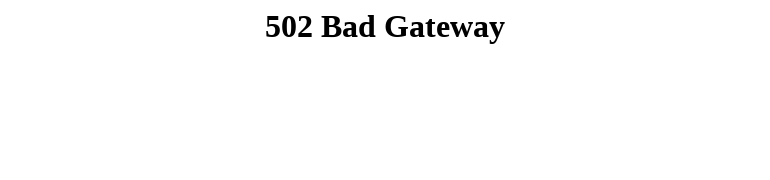

Shrunk viewport to 720x180
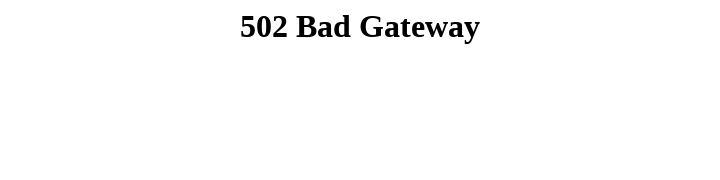

Shrunk viewport to 670x180
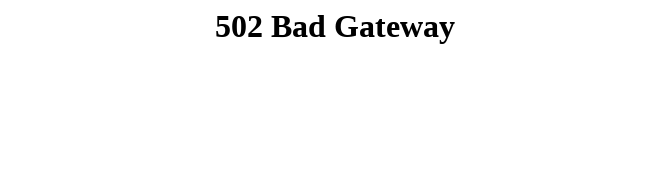

Shrunk viewport to 620x180
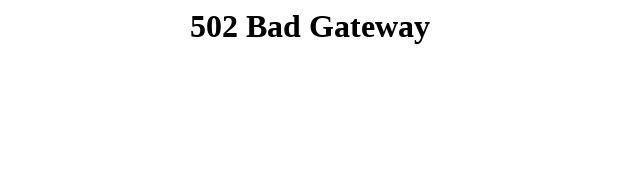

Shrunk viewport to 570x180
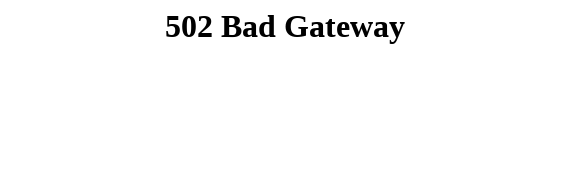

Shrunk viewport to 520x180
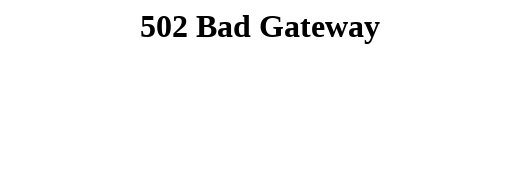

Shrunk viewport to 470x180
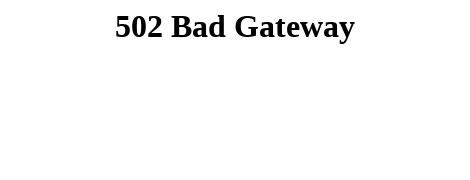

Shrunk viewport to 420x180
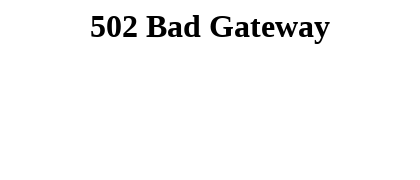

Shrunk viewport to 370x180
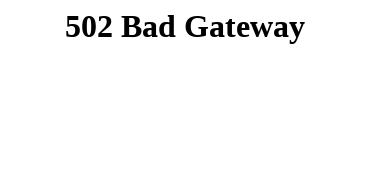

Shrunk viewport to 320x180
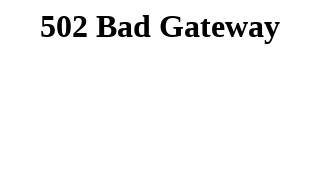

Shrunk viewport to 270x180
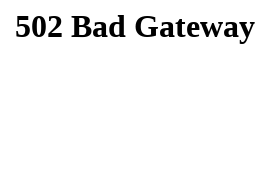

Shrunk viewport to 220x180
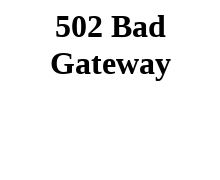

Shrunk viewport to 170x180
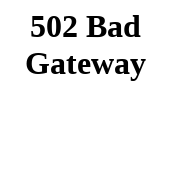

Shrunk viewport to 120x180
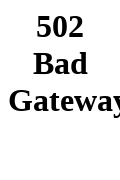

Shrunk viewport to 70x180
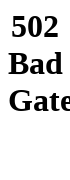

Bounced viewport to 100x200
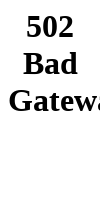

Bounced viewport to 101x201
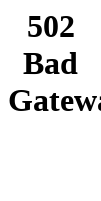

Bounced viewport to 102x202
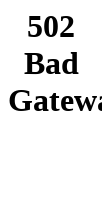

Bounced viewport to 103x203
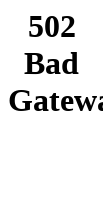

Bounced viewport to 104x204
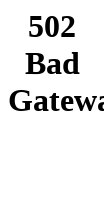

Bounced viewport to 105x205
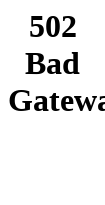

Bounced viewport to 106x206
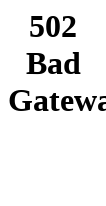

Bounced viewport to 107x207
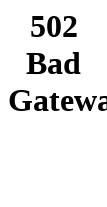

Bounced viewport to 108x208
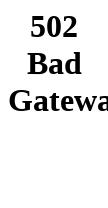

Bounced viewport to 109x209
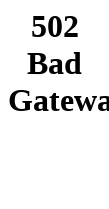

Bounced viewport to 110x210
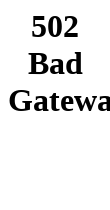

Bounced viewport to 111x211
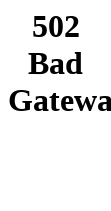

Bounced viewport to 112x212
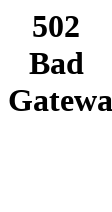

Bounced viewport to 113x213
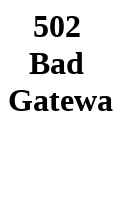

Bounced viewport to 114x214
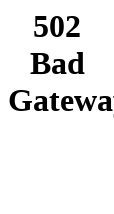

Bounced viewport to 115x215
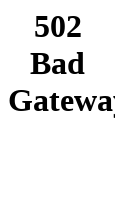

Bounced viewport to 116x216
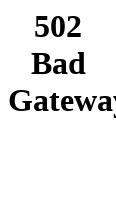

Bounced viewport to 117x217
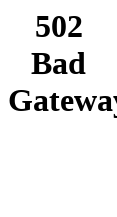

Bounced viewport to 118x218
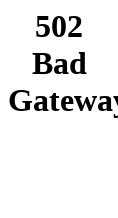

Bounced viewport to 119x219
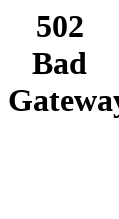

Bounced viewport to 100x200
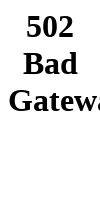

Bounced viewport to 101x201
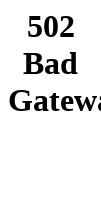

Bounced viewport to 102x202
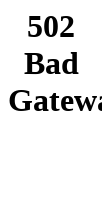

Bounced viewport to 103x203
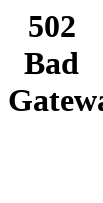

Bounced viewport to 104x204
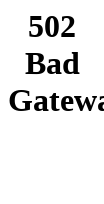

Bounced viewport to 105x205
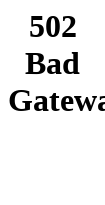

Bounced viewport to 106x206
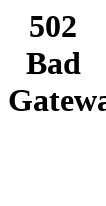

Bounced viewport to 107x207
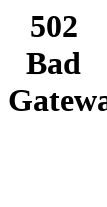

Bounced viewport to 108x208
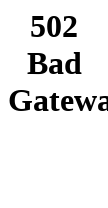

Bounced viewport to 109x209
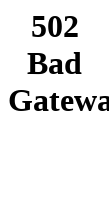

Bounced viewport to 110x210
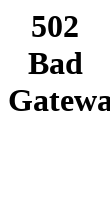

Bounced viewport to 111x211
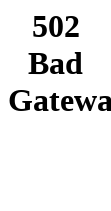

Bounced viewport to 112x212
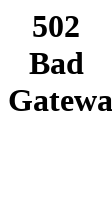

Bounced viewport to 113x213
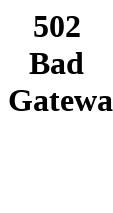

Bounced viewport to 114x214
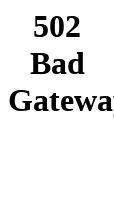

Bounced viewport to 115x215
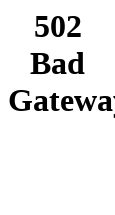

Bounced viewport to 116x216
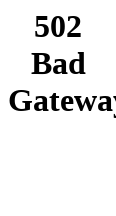

Bounced viewport to 117x217
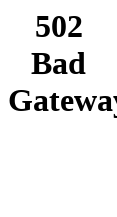

Bounced viewport to 118x218
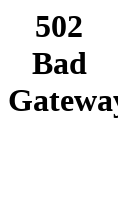

Bounced viewport to 119x219
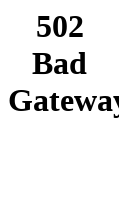

Bounced viewport to 100x200
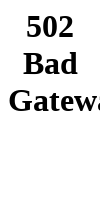

Bounced viewport to 101x201
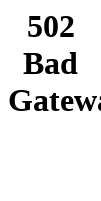

Bounced viewport to 102x202
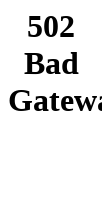

Bounced viewport to 103x203
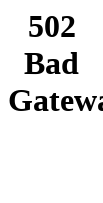

Bounced viewport to 104x204
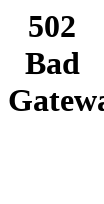

Bounced viewport to 105x205
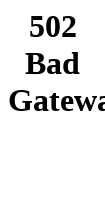

Bounced viewport to 106x206
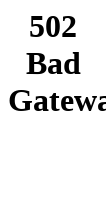

Bounced viewport to 107x207
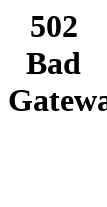

Bounced viewport to 108x208
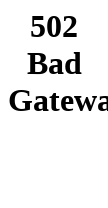

Bounced viewport to 109x209
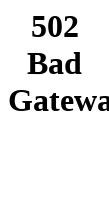

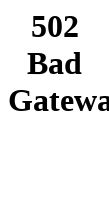